Tests shadow DOM interaction by clicking a generate button and verifying the edit field text is accessible

Starting URL: http://uitestingplayground.com/shadowdom

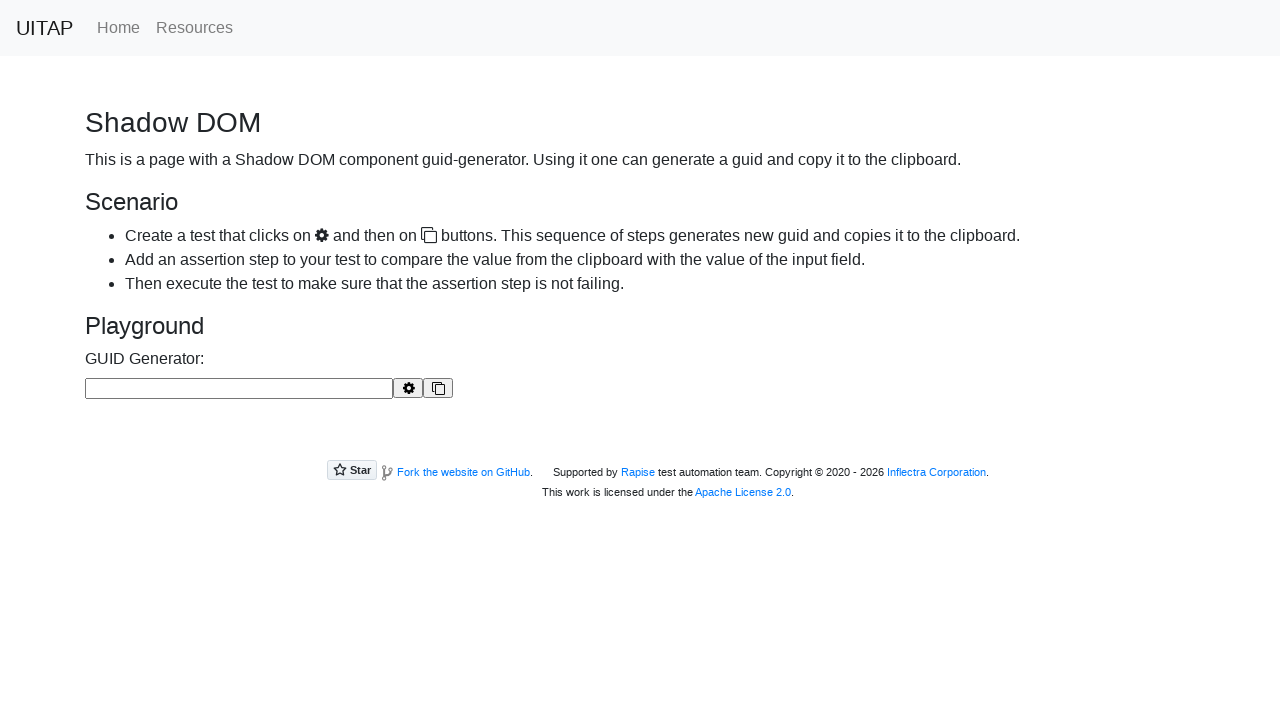

Clicked the generate button (gear icon) in shadow DOM at (408, 388) on #buttonGenerate
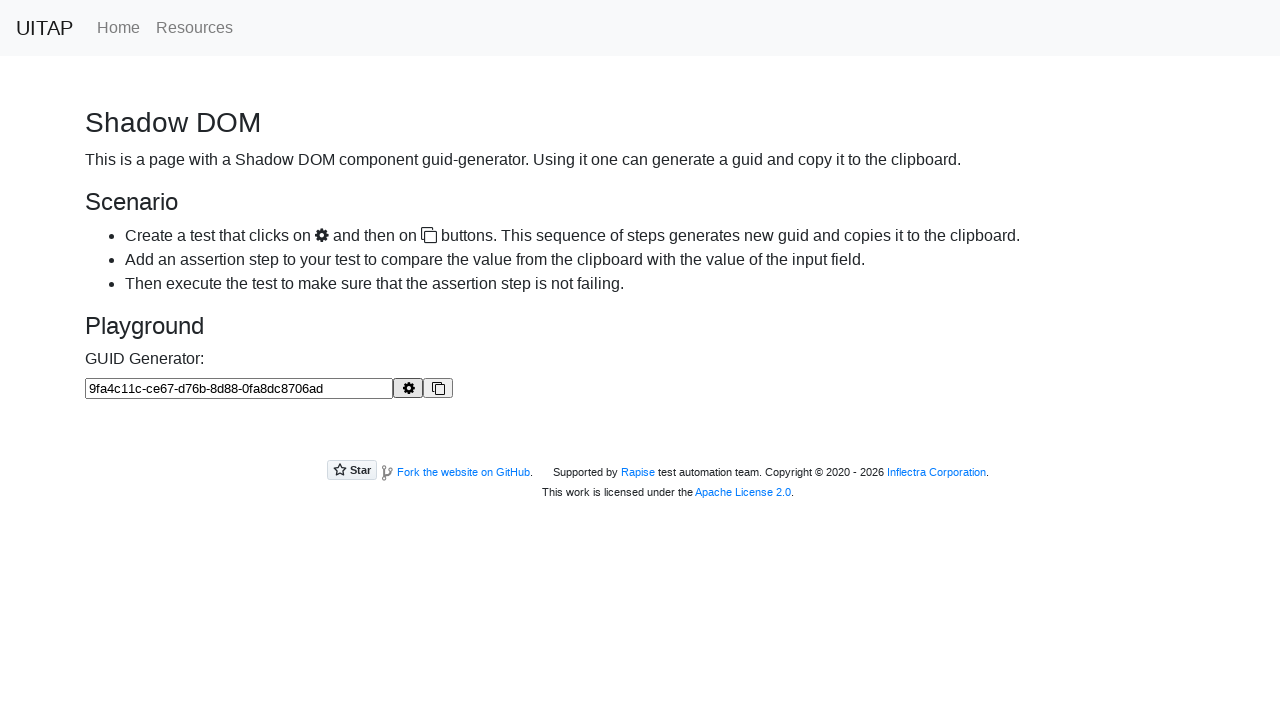

Edit field became visible after clicking generate button
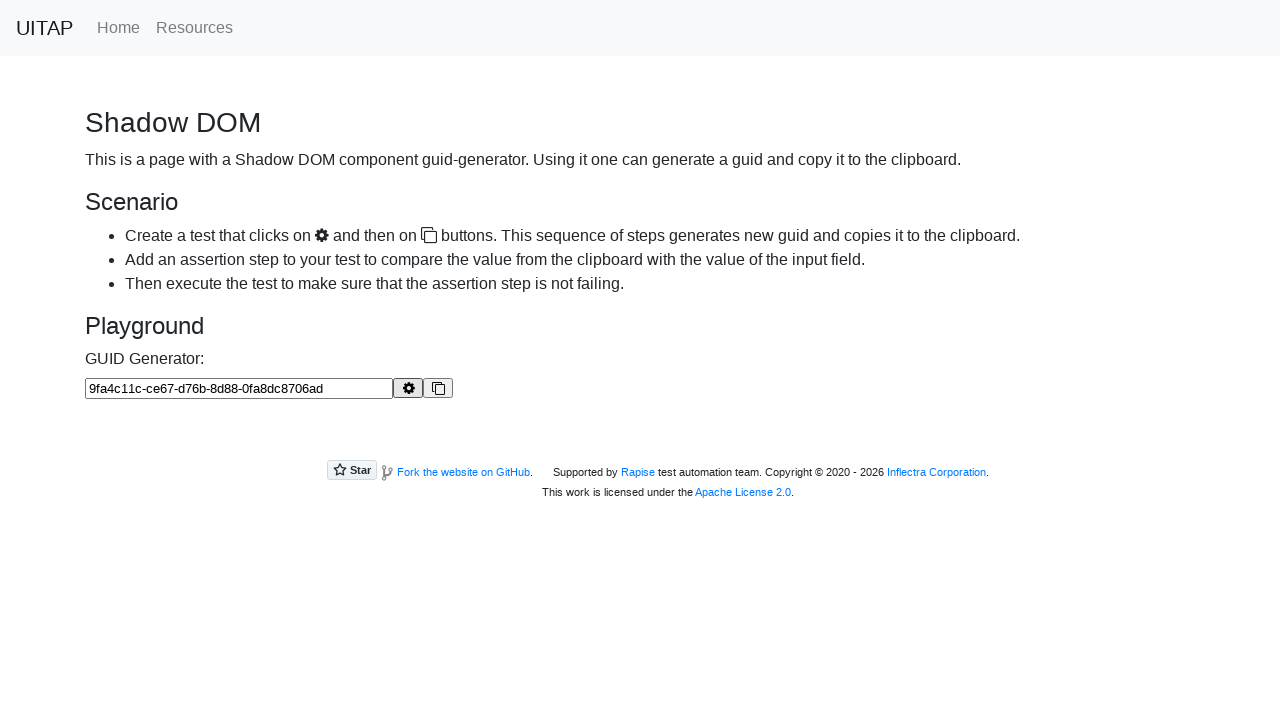

Retrieved text content from edit field in shadow DOM
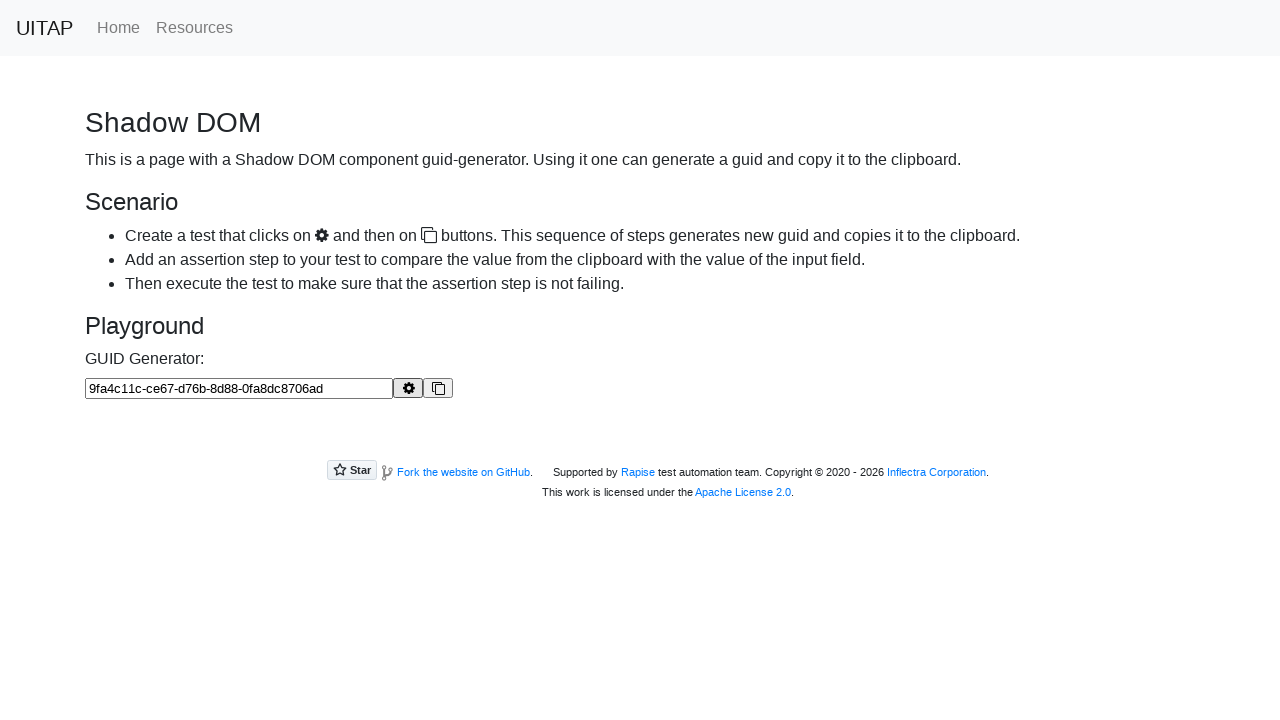

Verified edit field text is accessible: ''
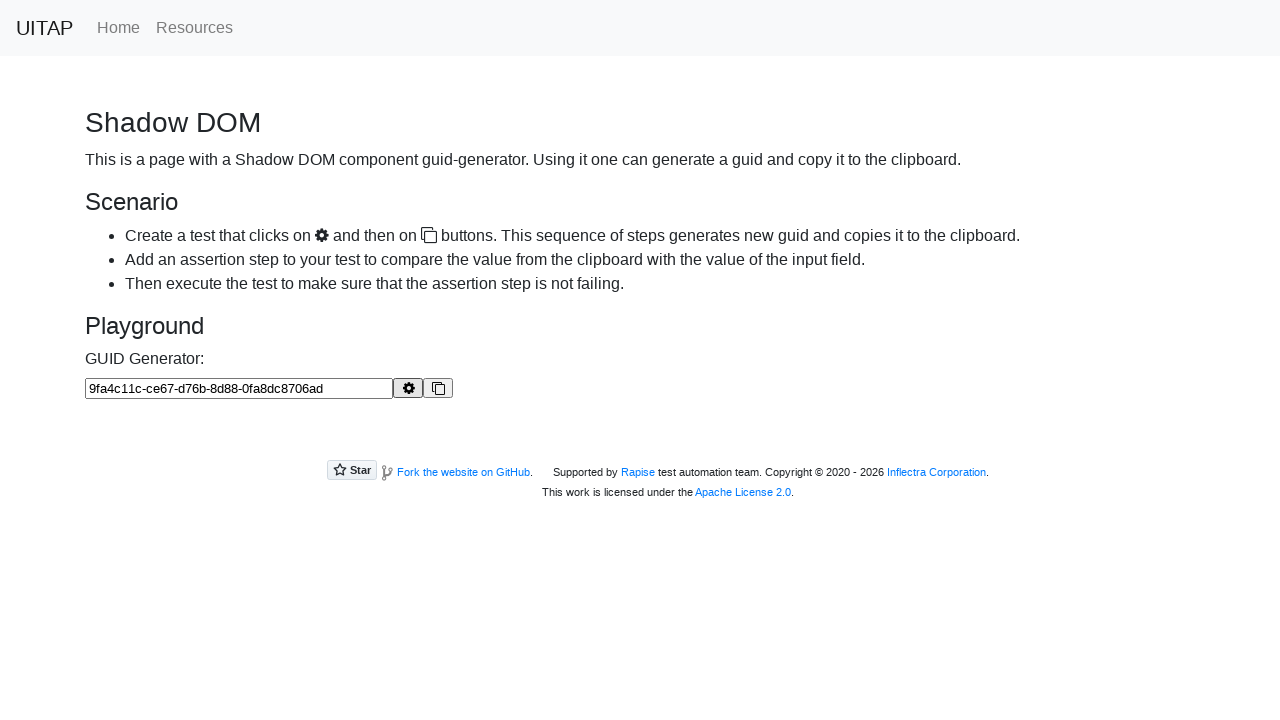

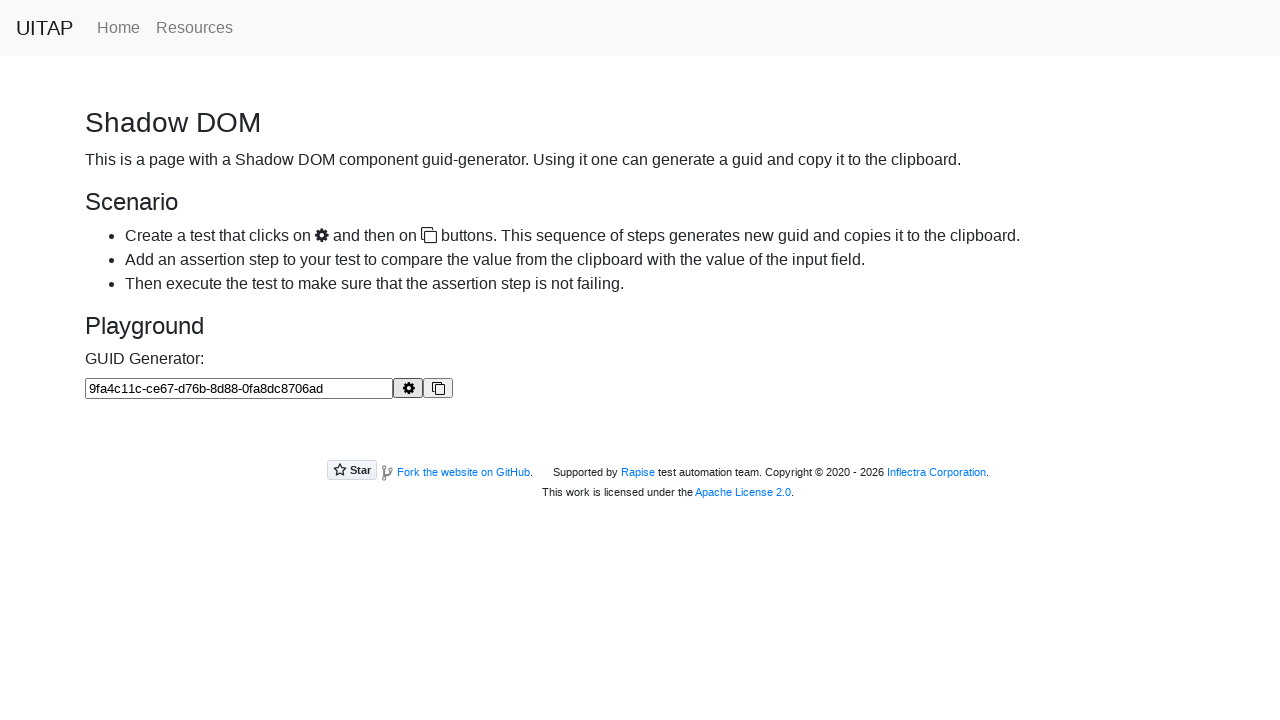